Tests a registration form by filling in first name, last name, and a third field, then submitting and verifying the success message

Starting URL: http://suninjuly.github.io/registration1.html

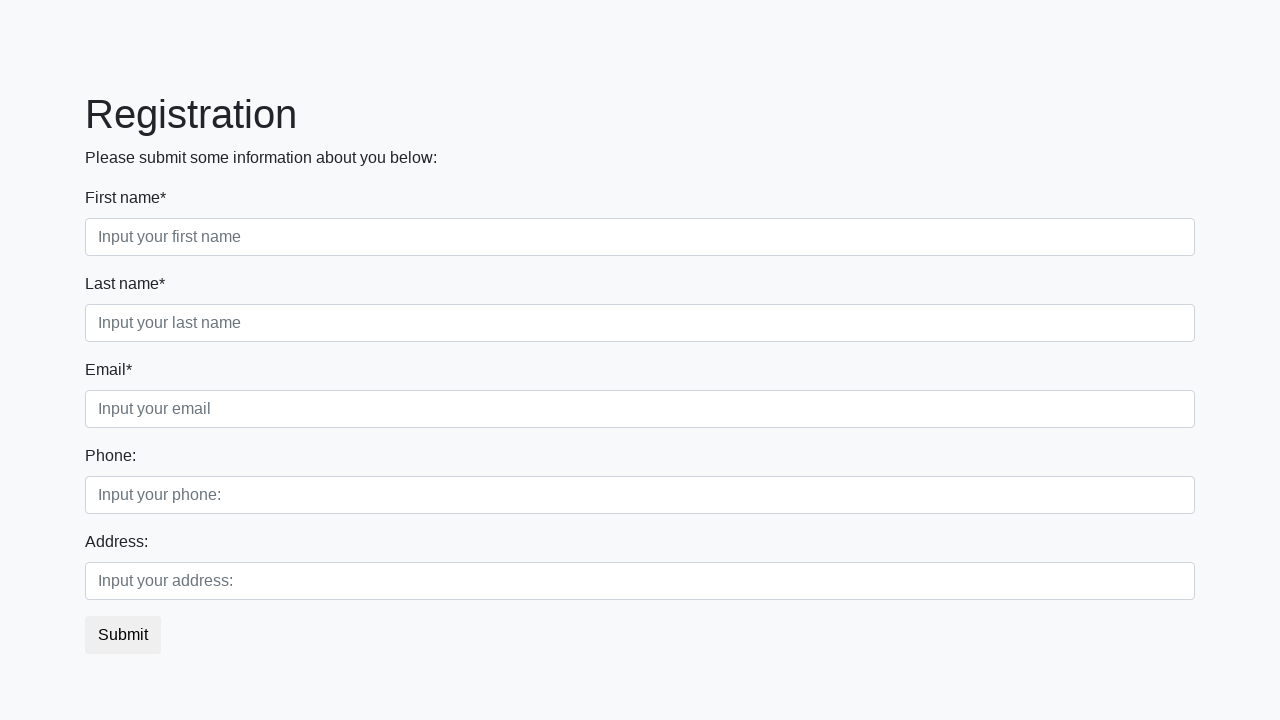

Navigated to registration form page
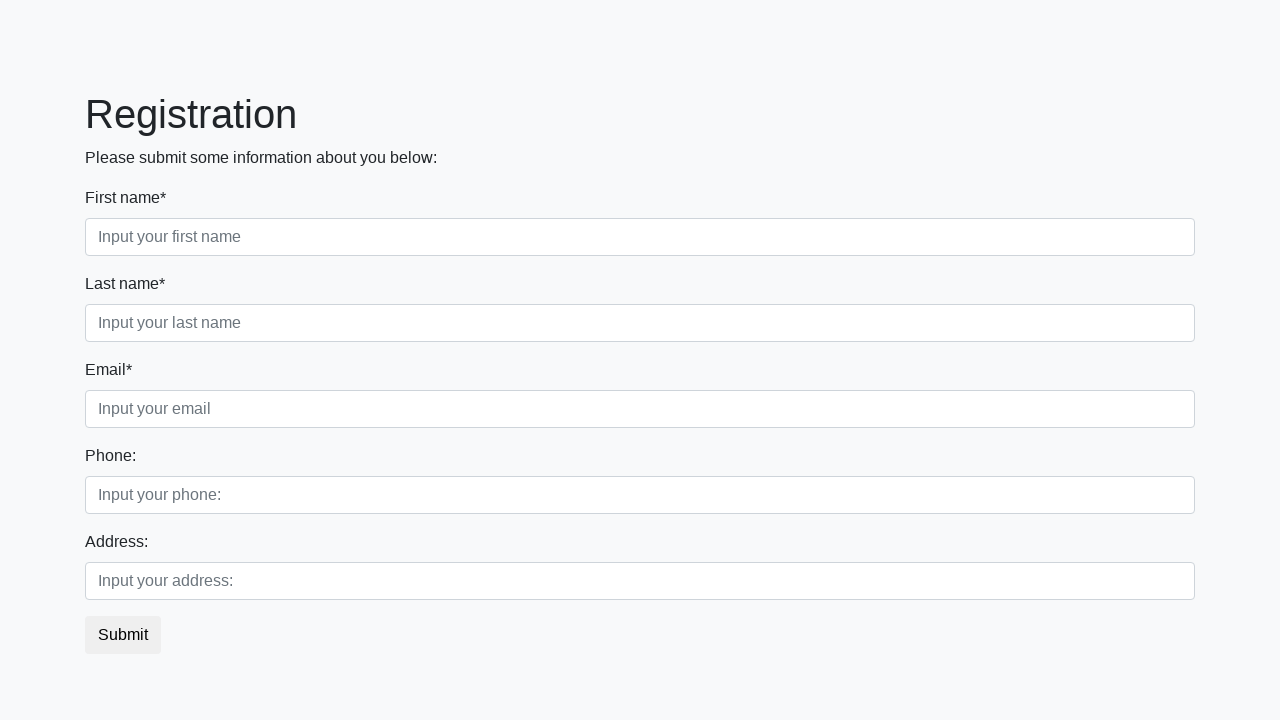

Filled first name field with 'Iva n' on .first_block .first
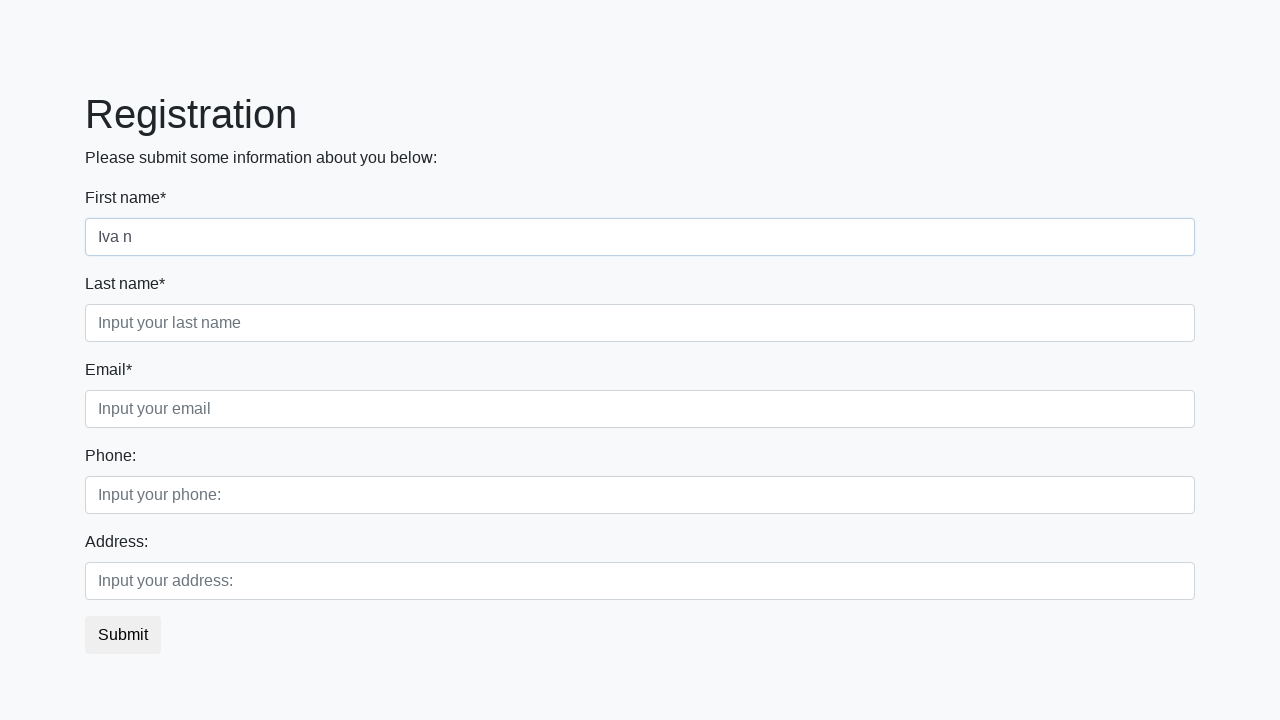

Filled last name field with 'P etrov' on .first_block .second
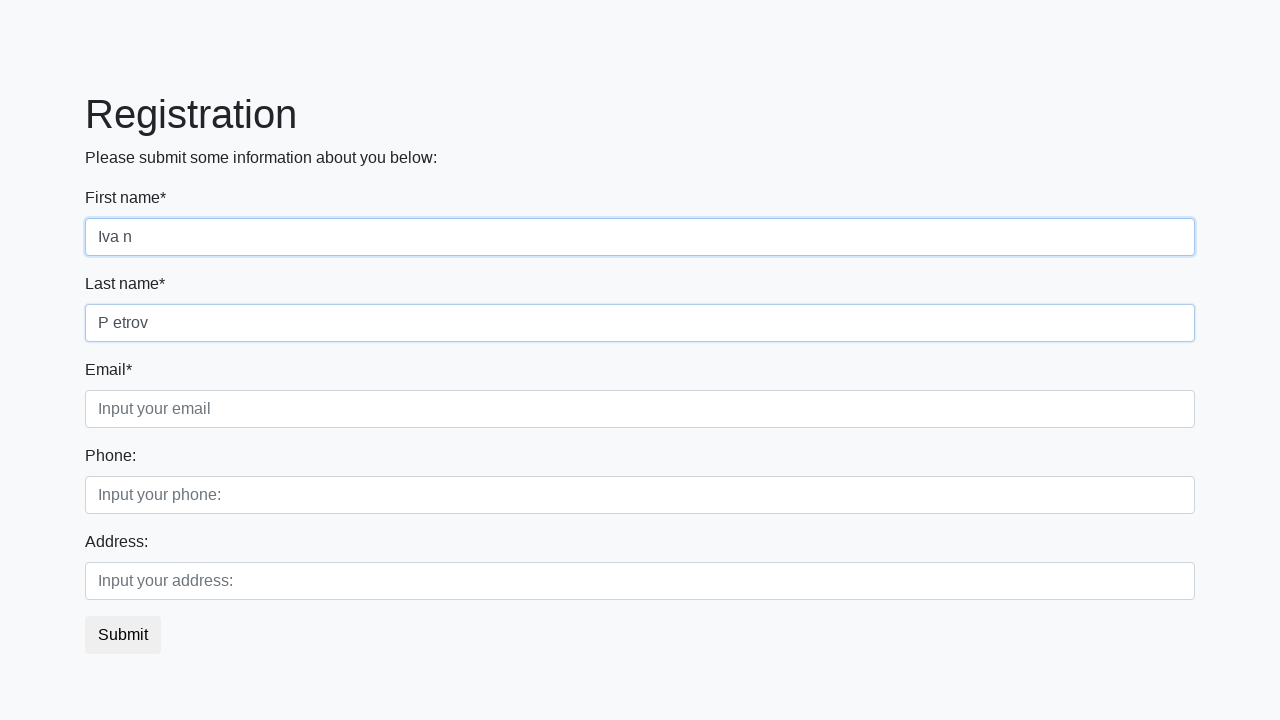

Filled third field with 'Pet rov' on .first_block .third
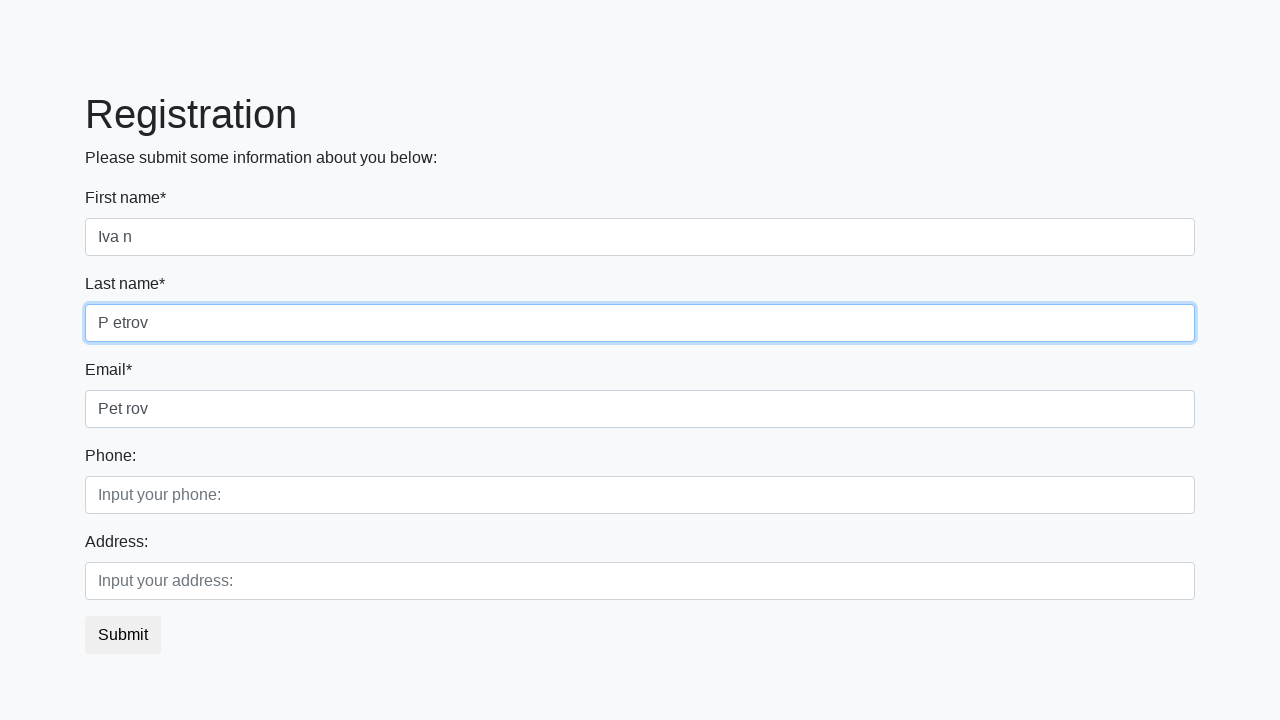

Clicked submit button at (123, 635) on button.btn
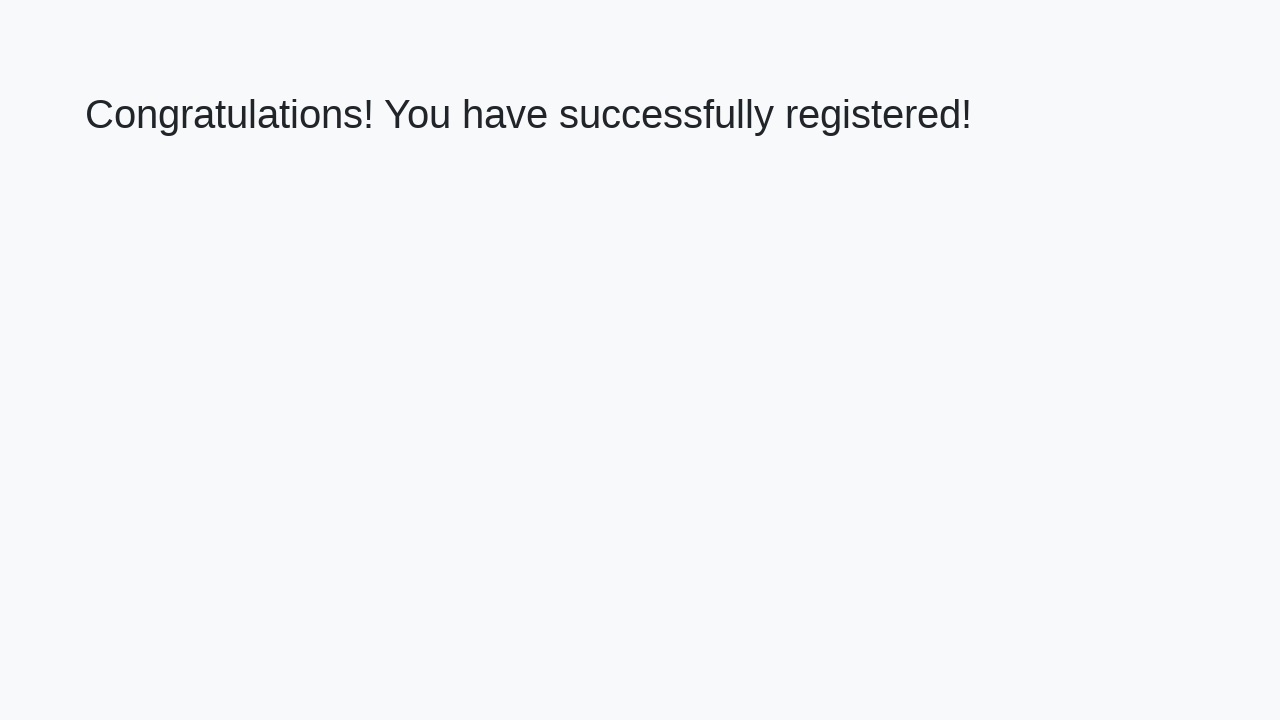

Success message displayed - form submission successful
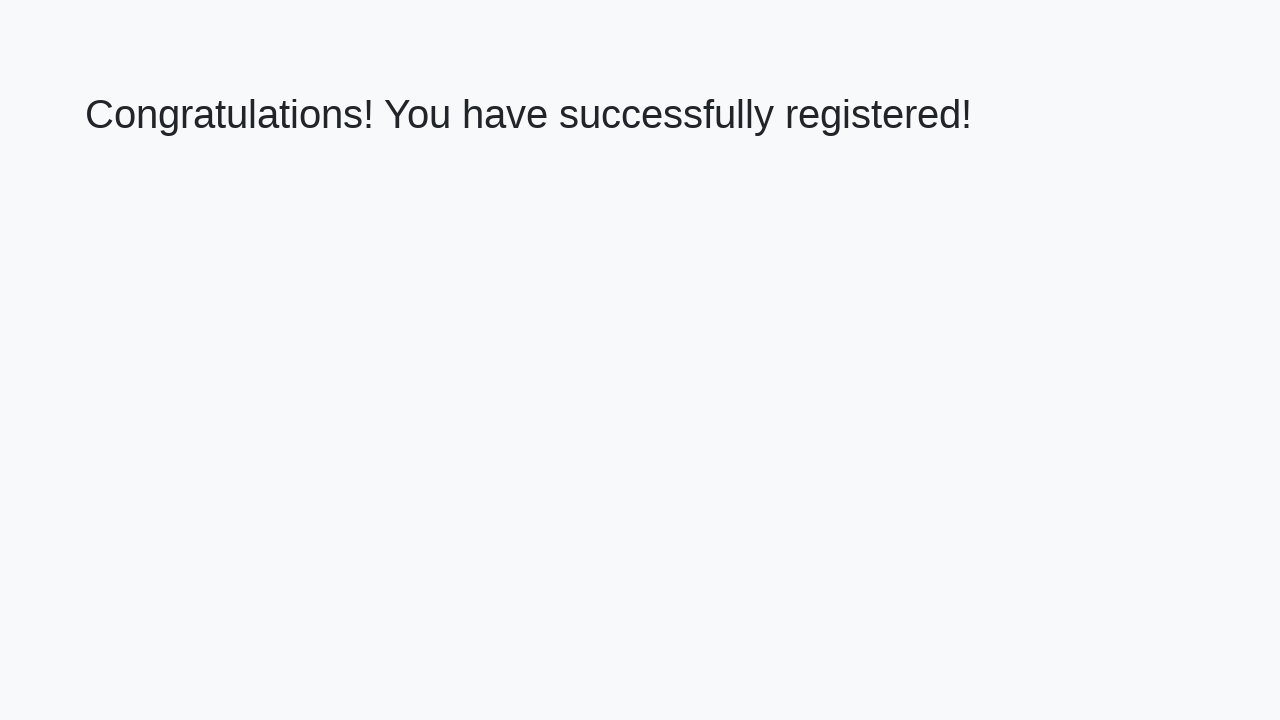

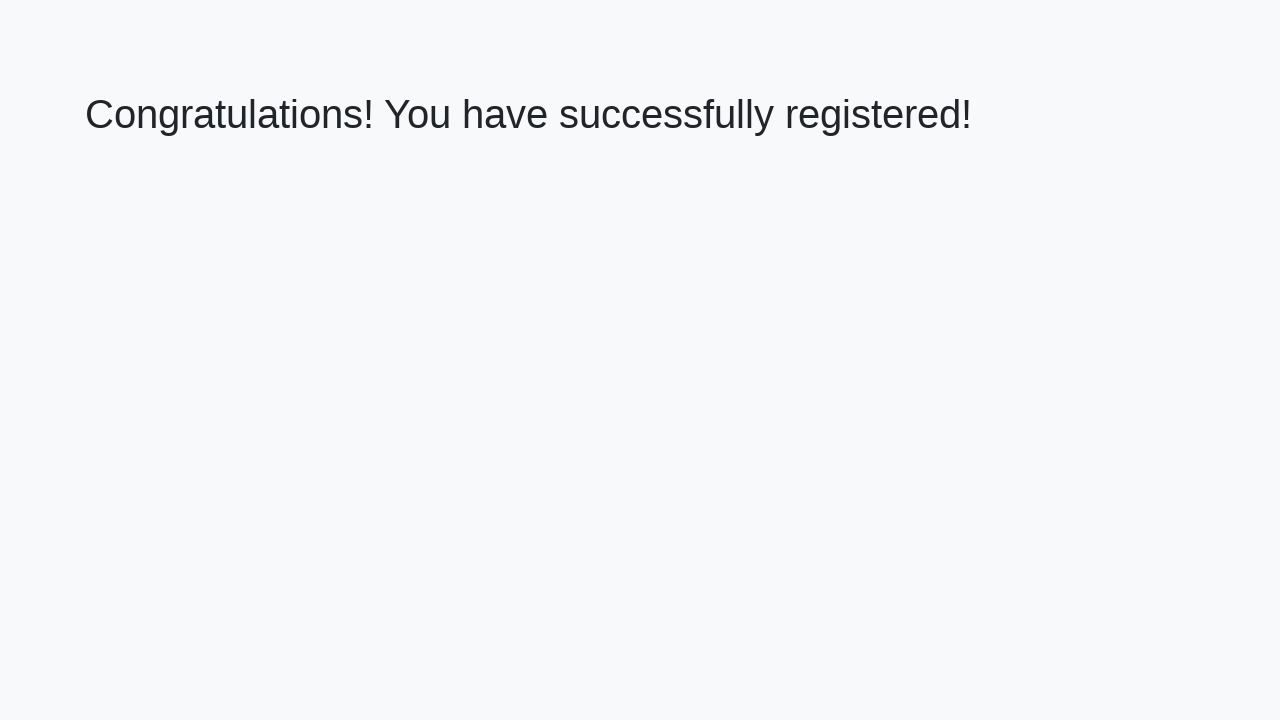